Tests JavaScript confirmation alert handling by clicking a button to trigger the alert, accepting it, and verifying the result message displays correctly.

Starting URL: http://the-internet.herokuapp.com/javascript_alerts

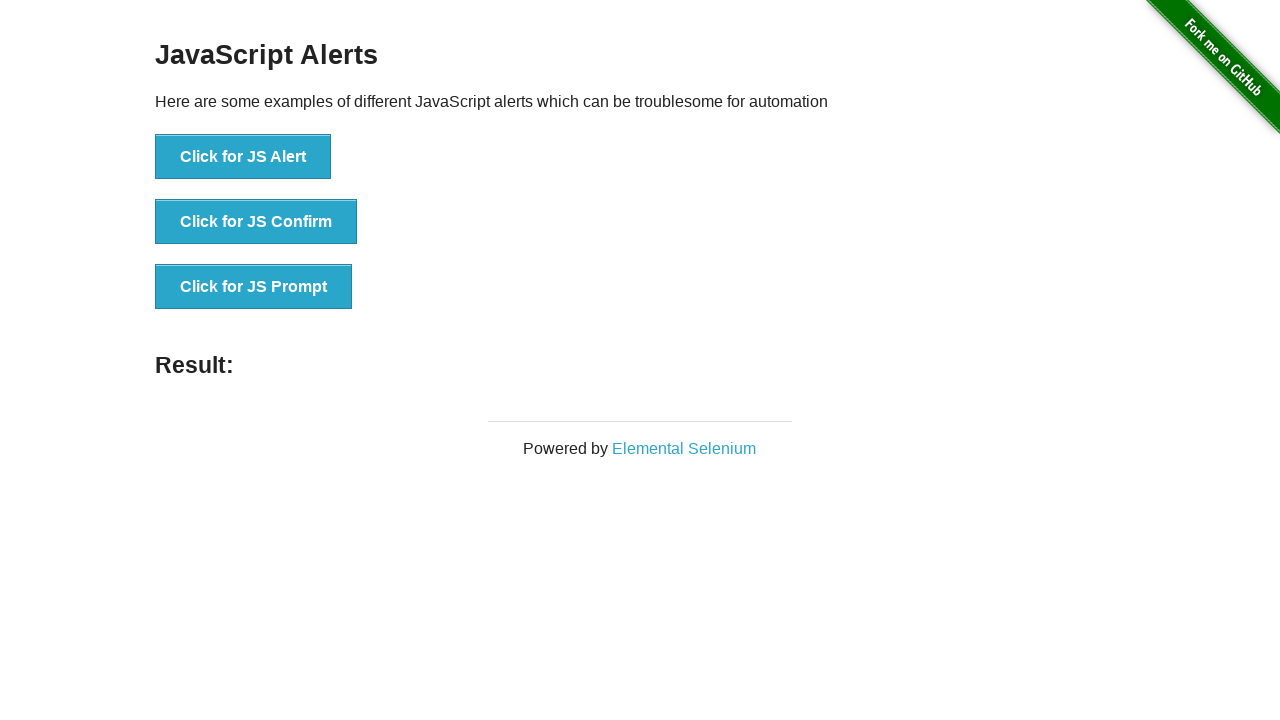

Clicked the second button to trigger JavaScript confirmation alert at (256, 222) on .example li:nth-child(2) button
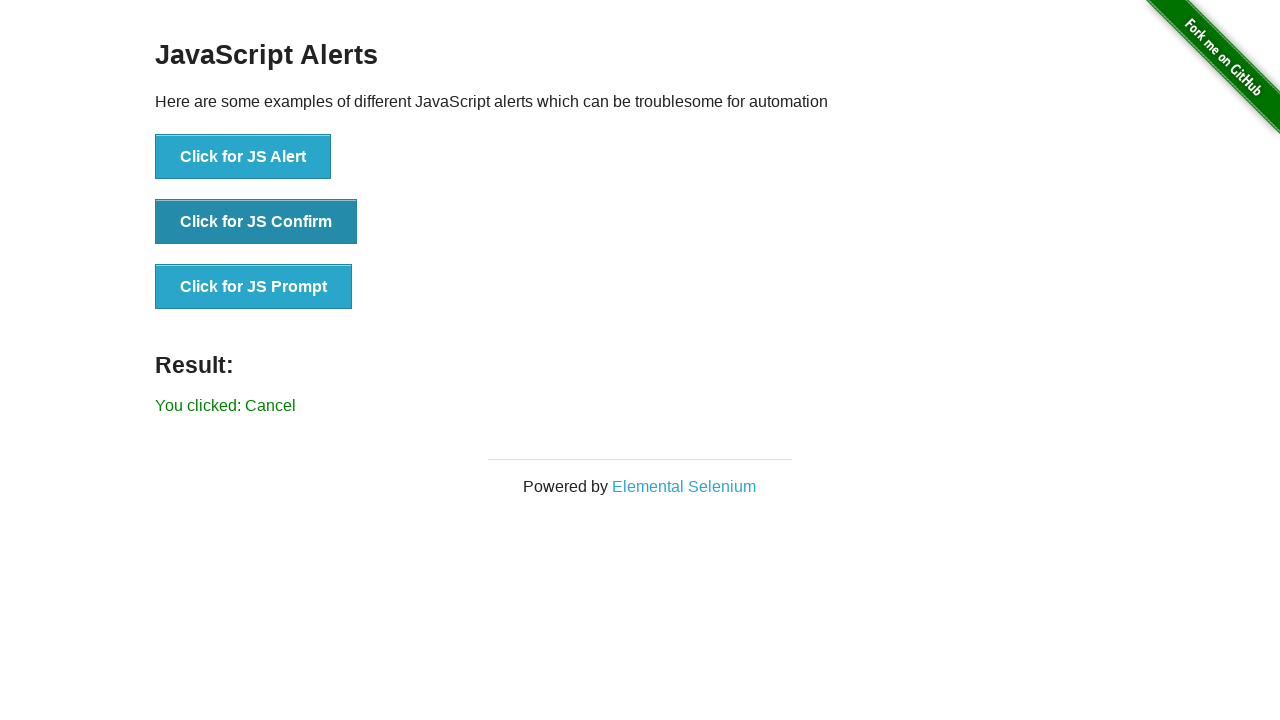

Set up dialog handler to accept confirmation alerts
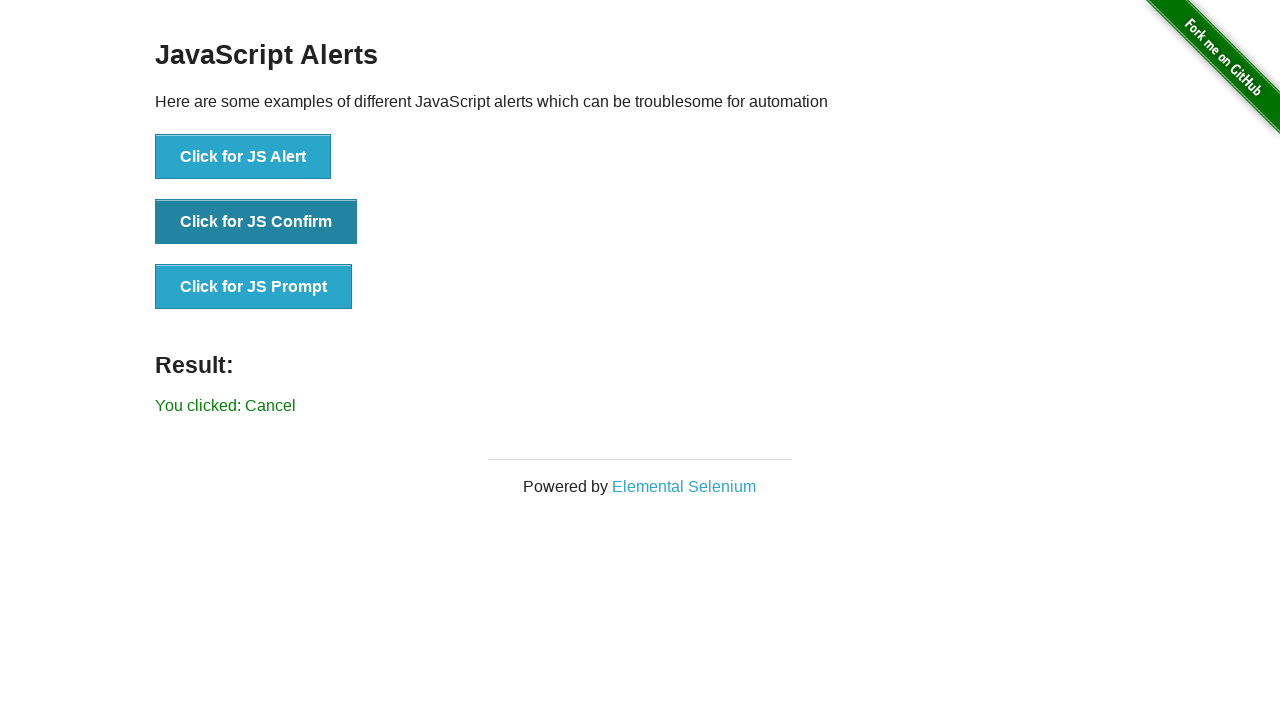

Waited 500ms for dialog handler to process
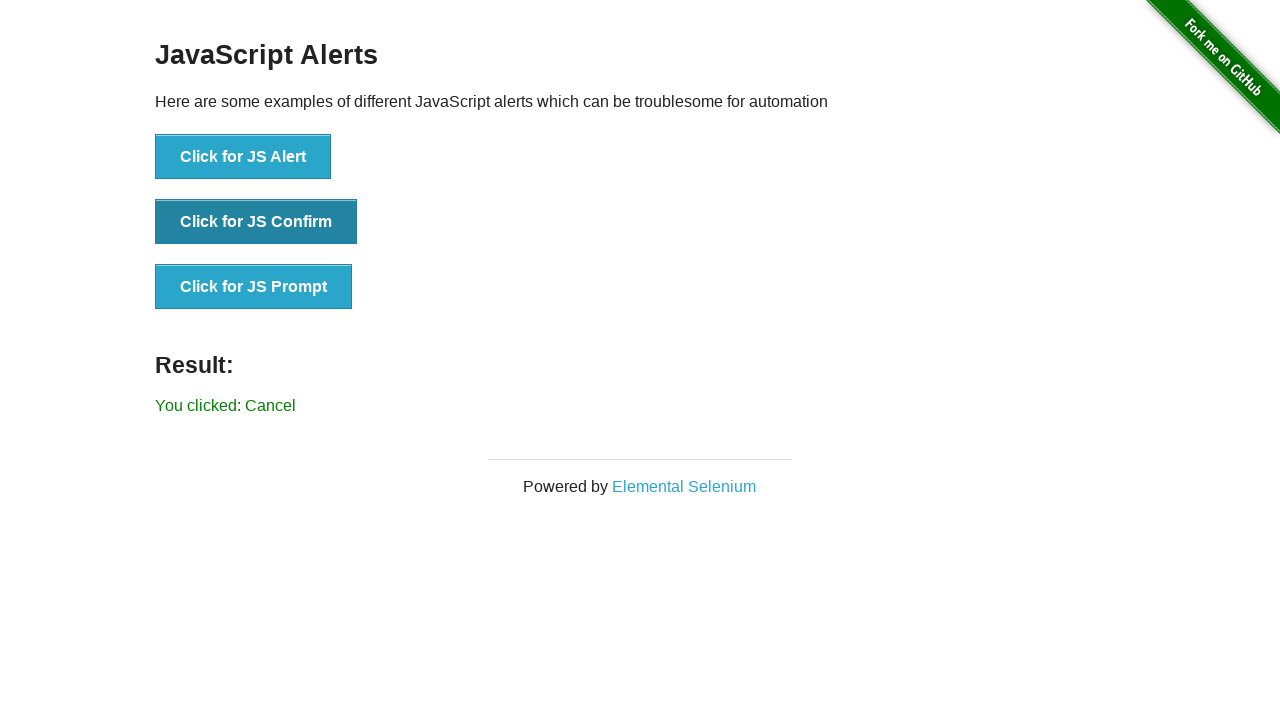

Clicked the second button again to trigger dialog with handler active at (256, 222) on .example li:nth-child(2) button
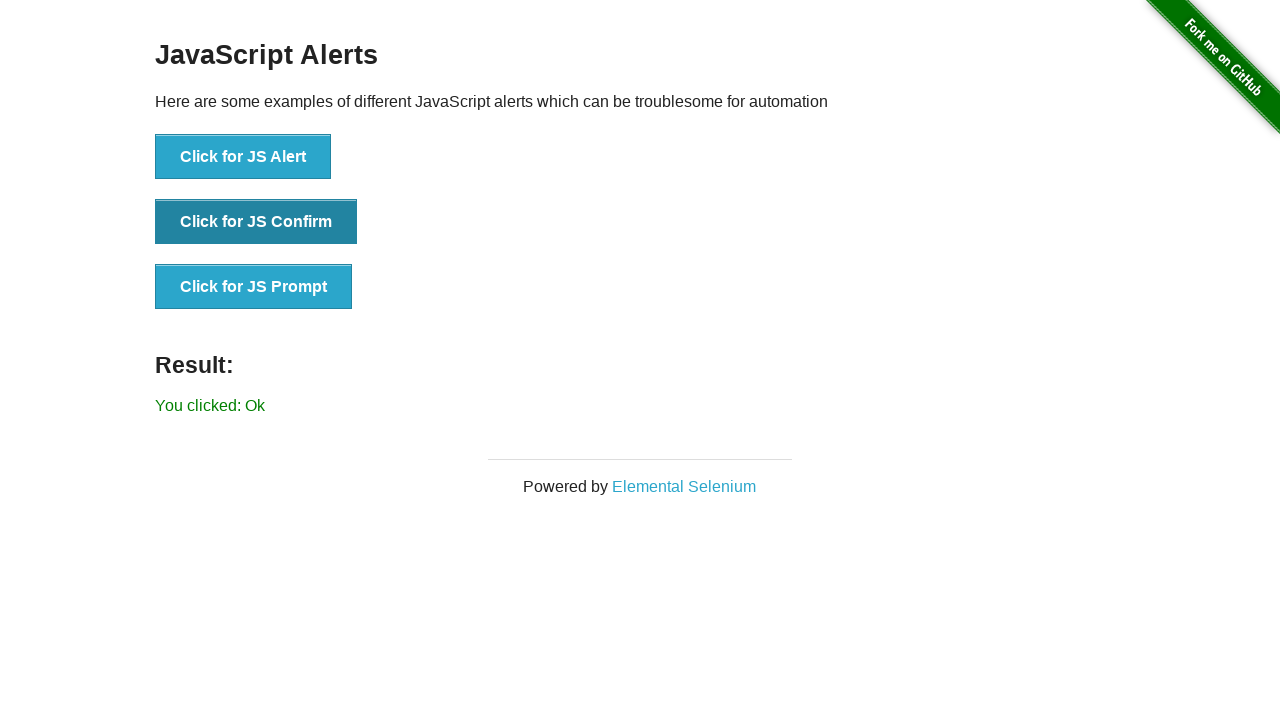

Result message element appeared
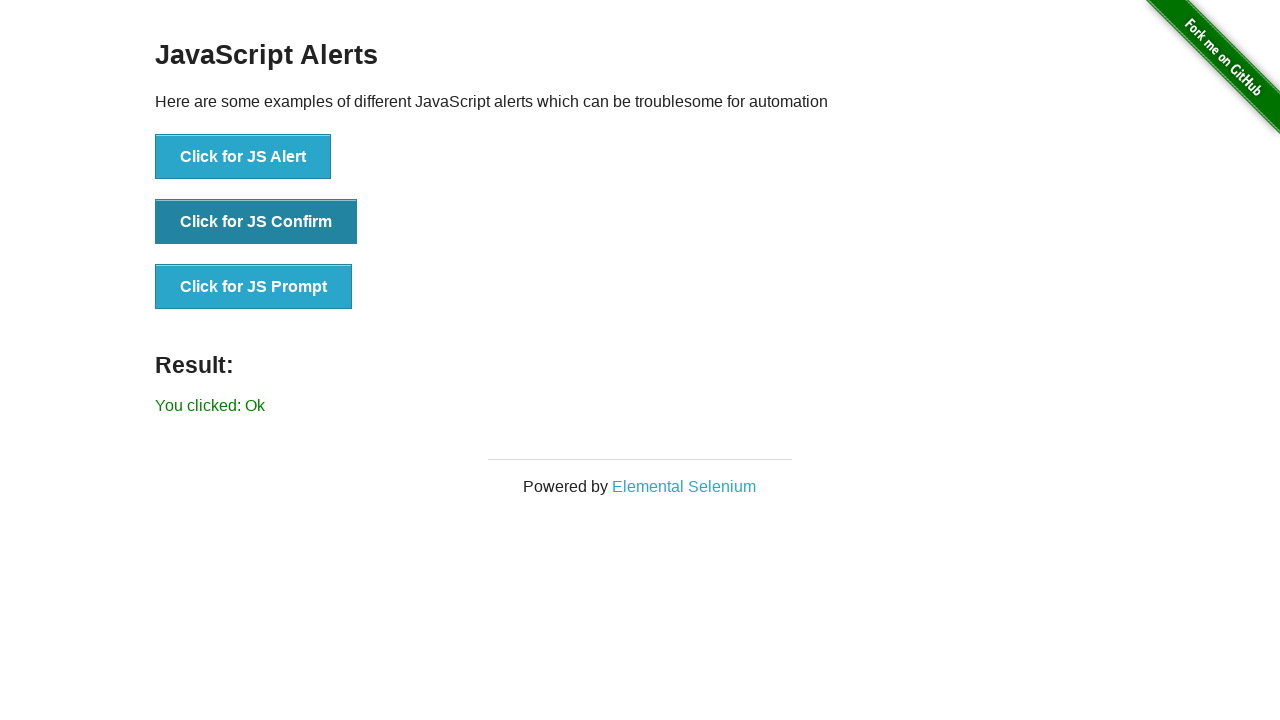

Retrieved result text: 'You clicked: Ok'
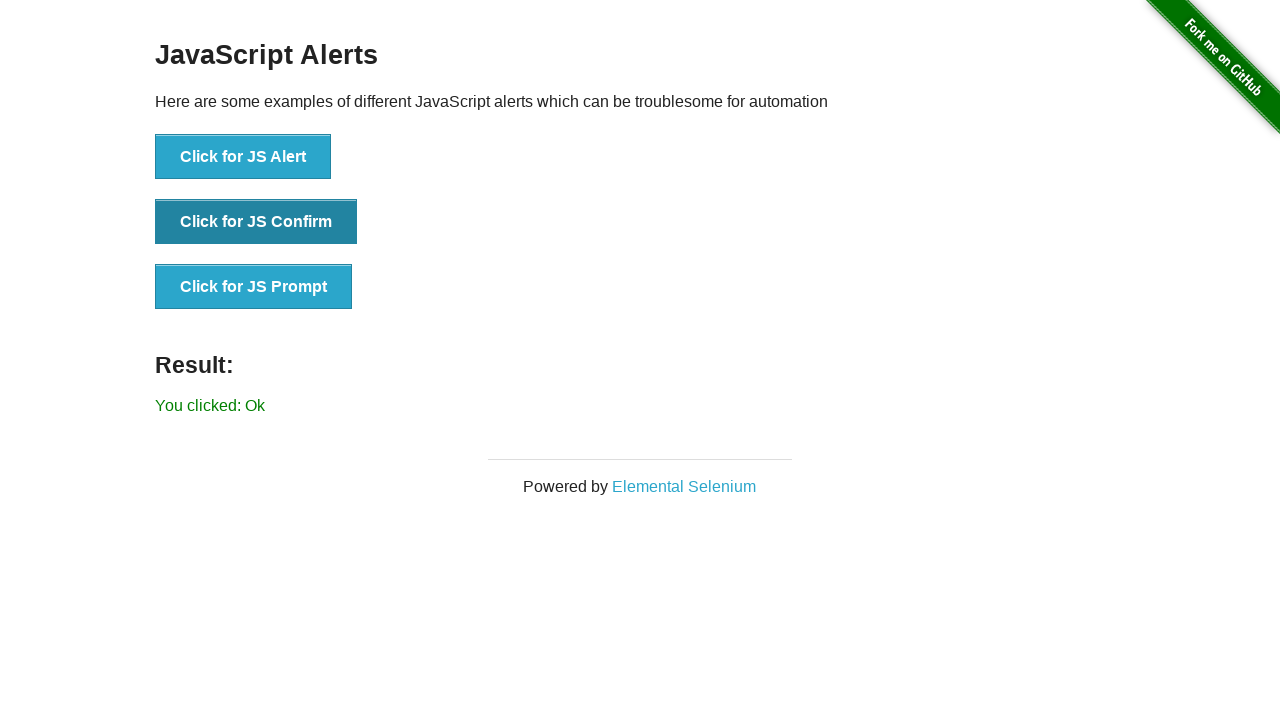

Verified result text is 'You clicked: Ok'
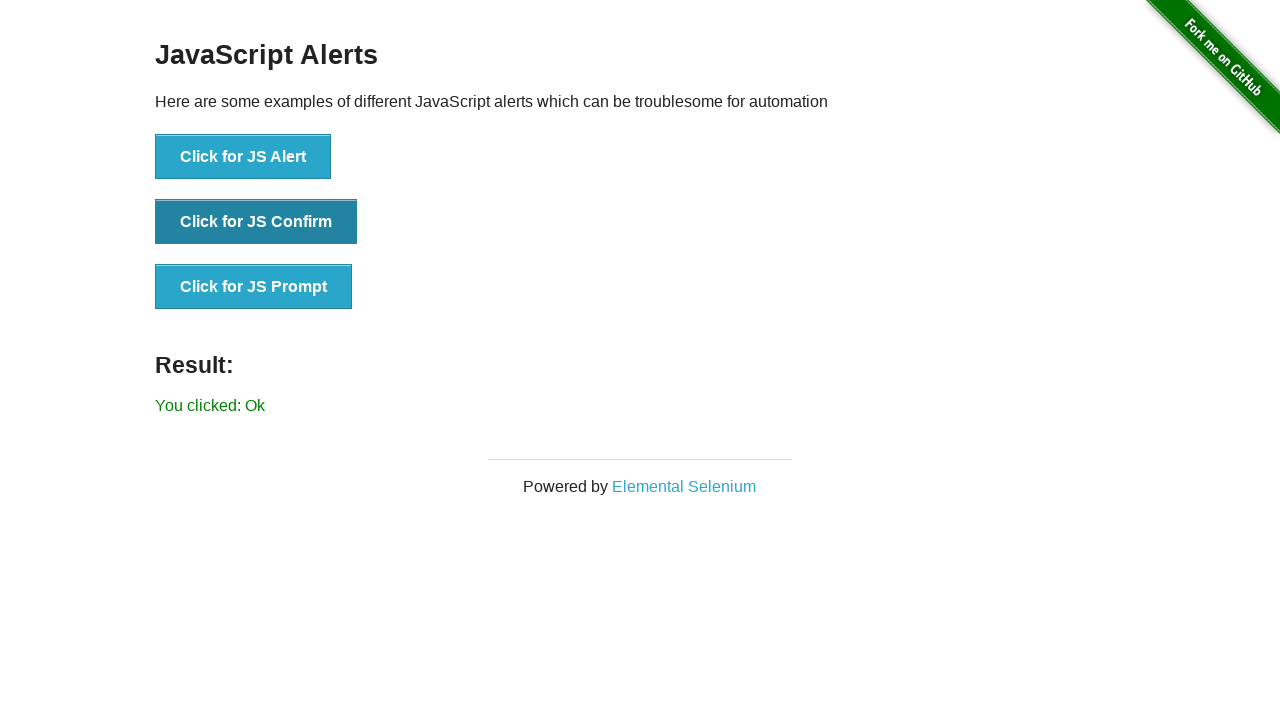

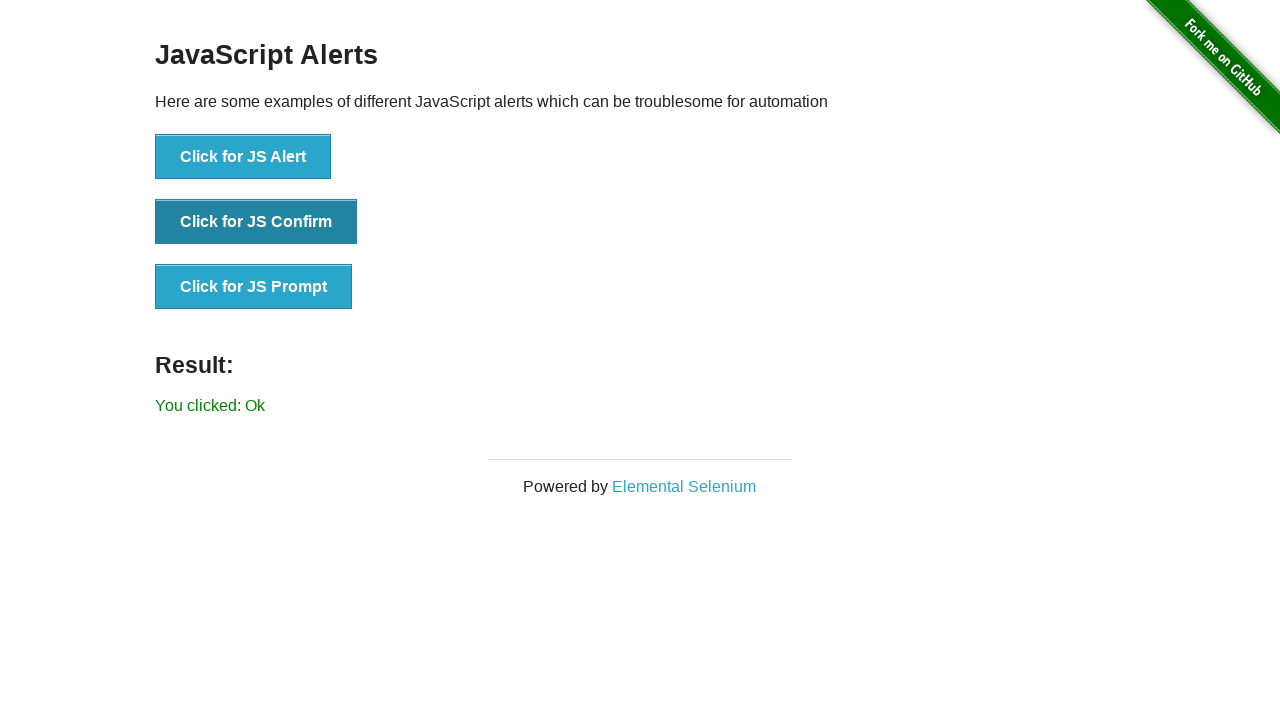